Navigates through a book catalog website, clicking the "next" button to paginate through multiple pages of book listings

Starting URL: https://books.toscrape.com

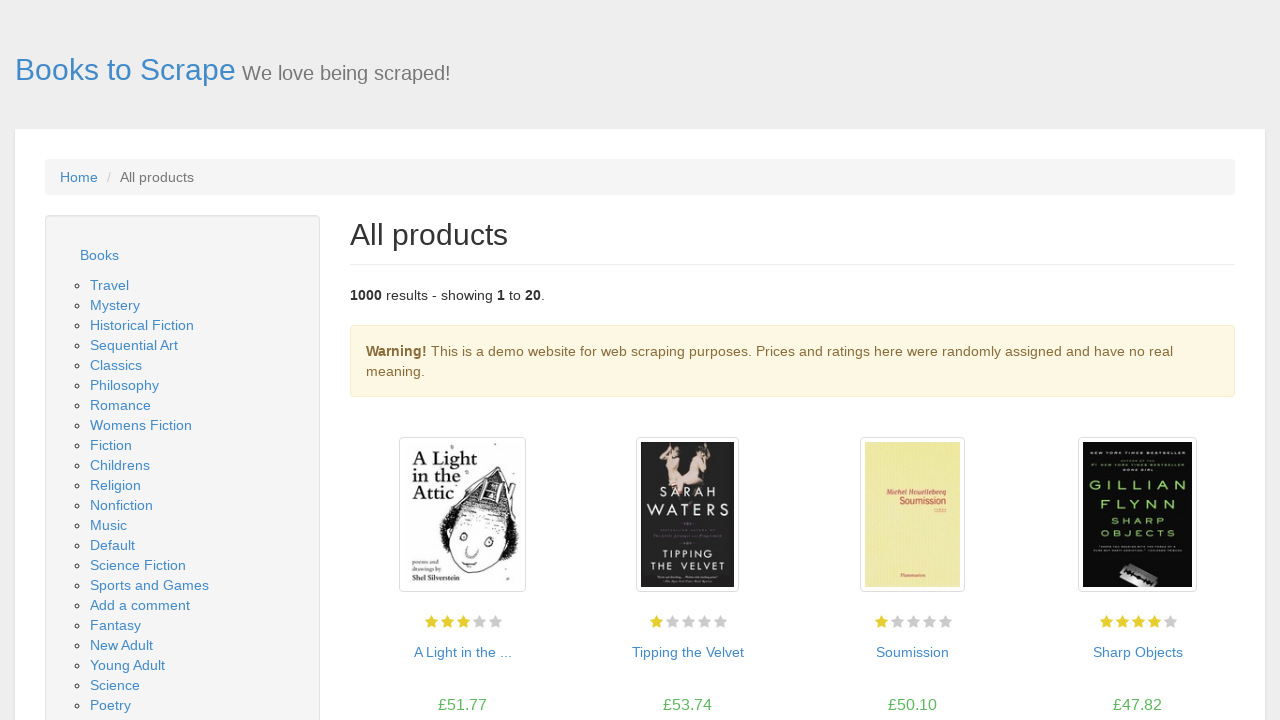

Waited for book product listings to load
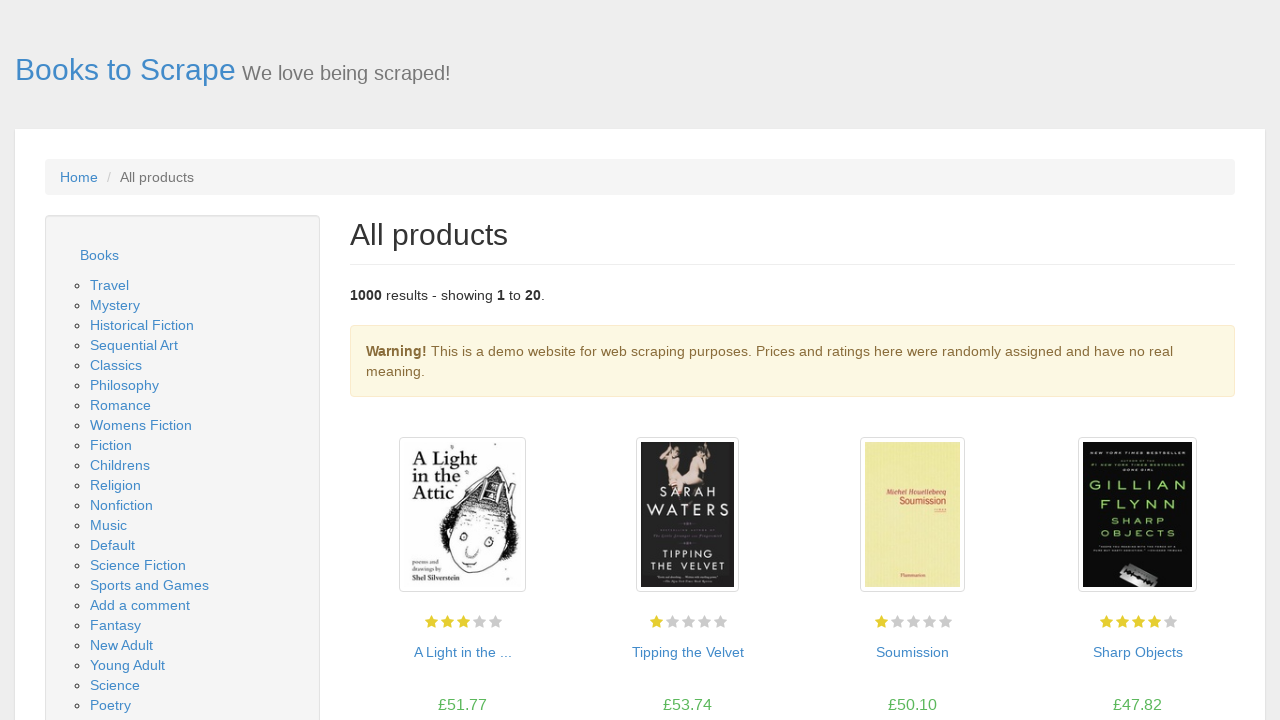

Clicked next button to navigate to page 2 at (1206, 654) on li.next > a
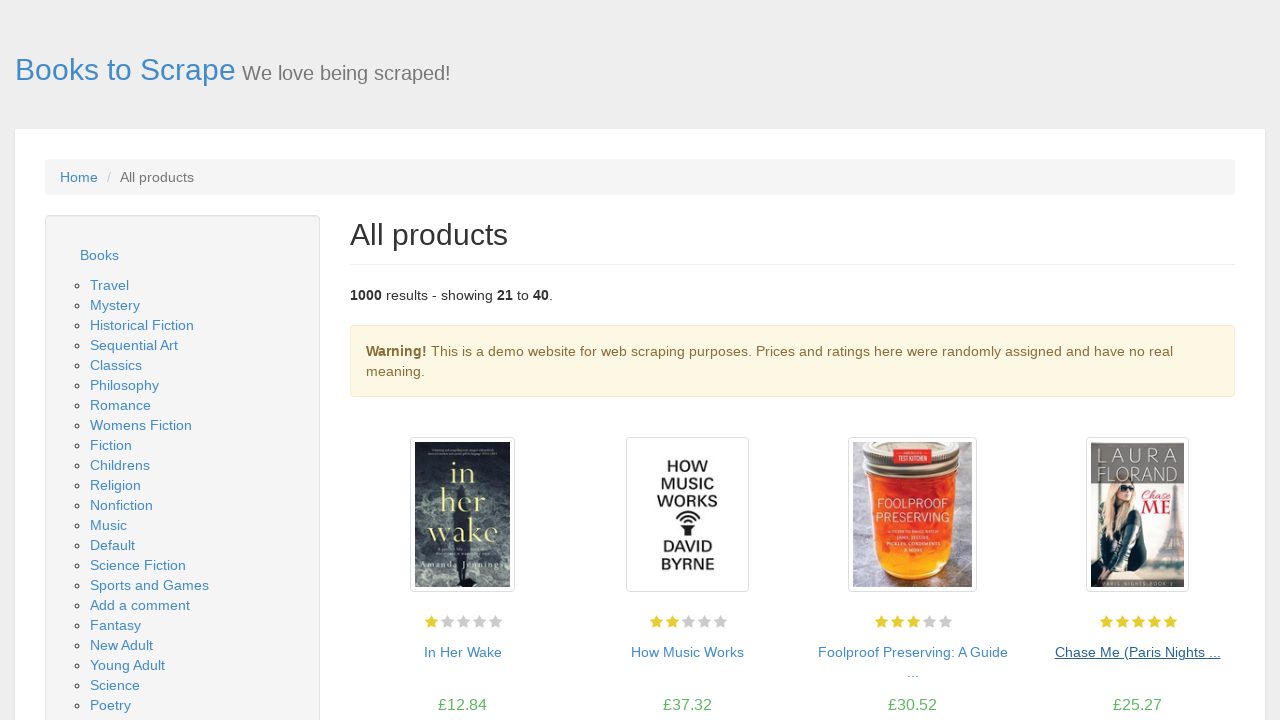

Waited for next page to load
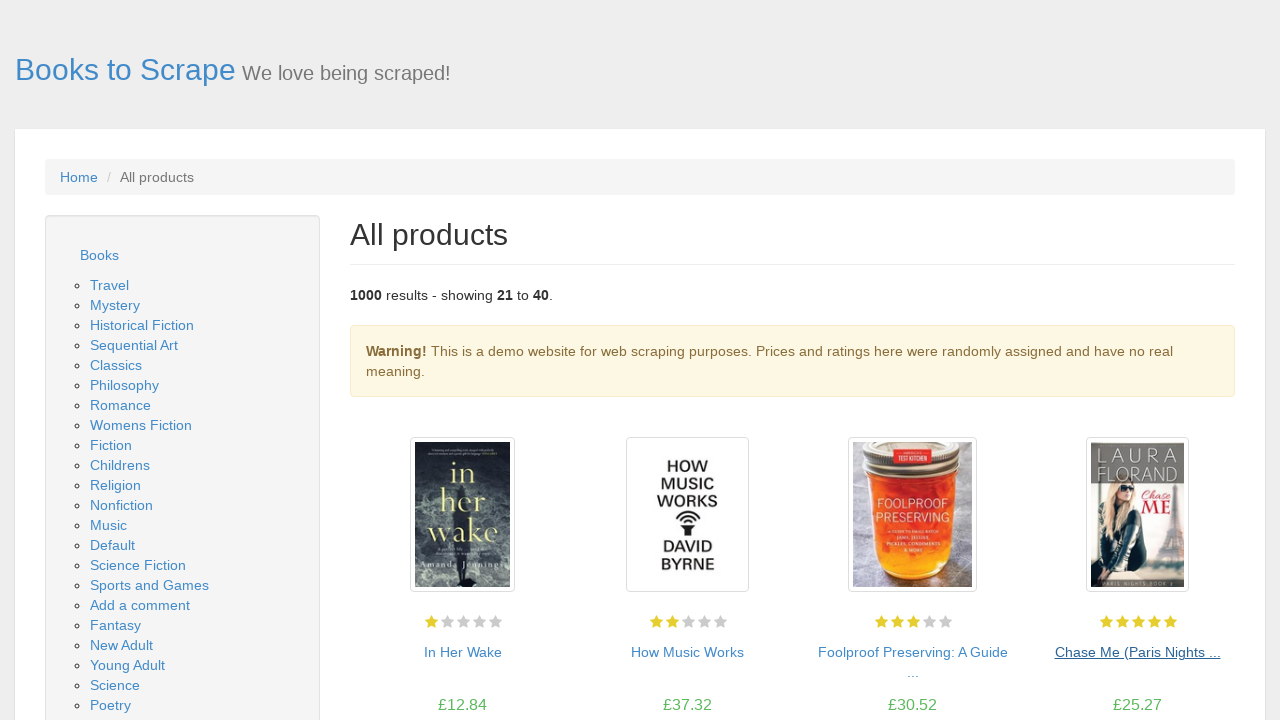

Waited for book product listings to load
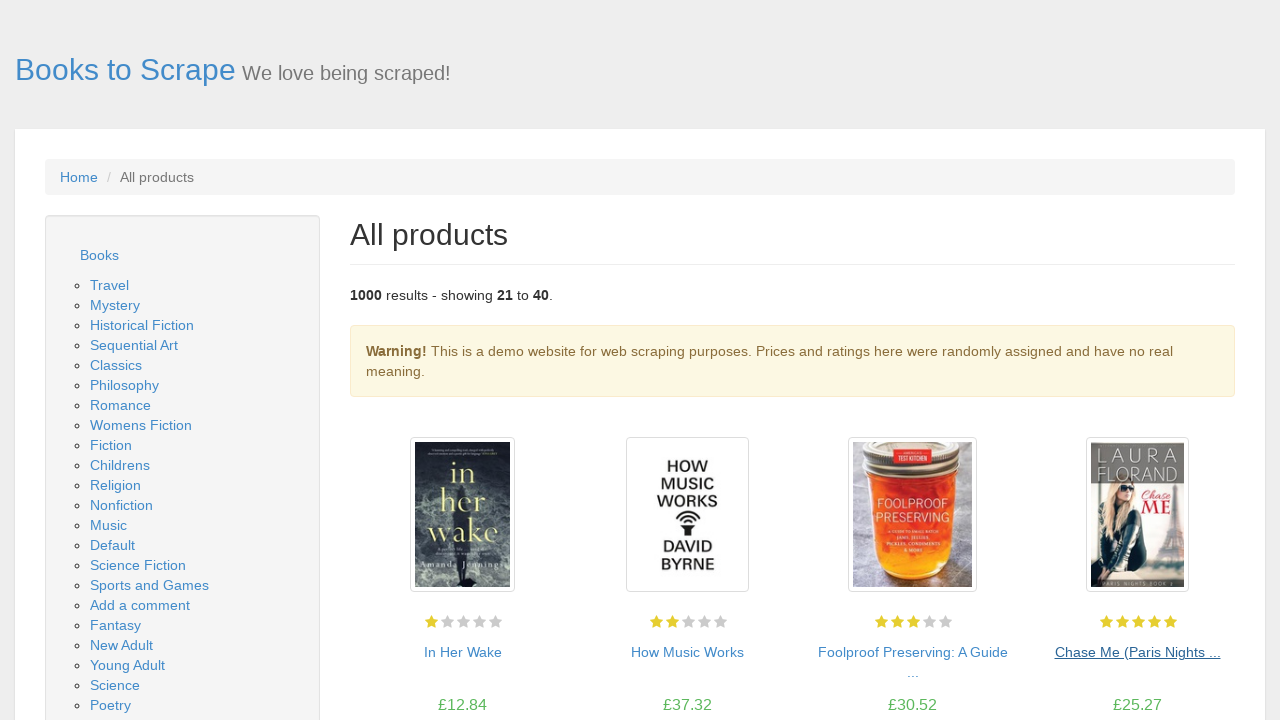

Clicked next button to navigate to page 3 at (1206, 654) on li.next > a
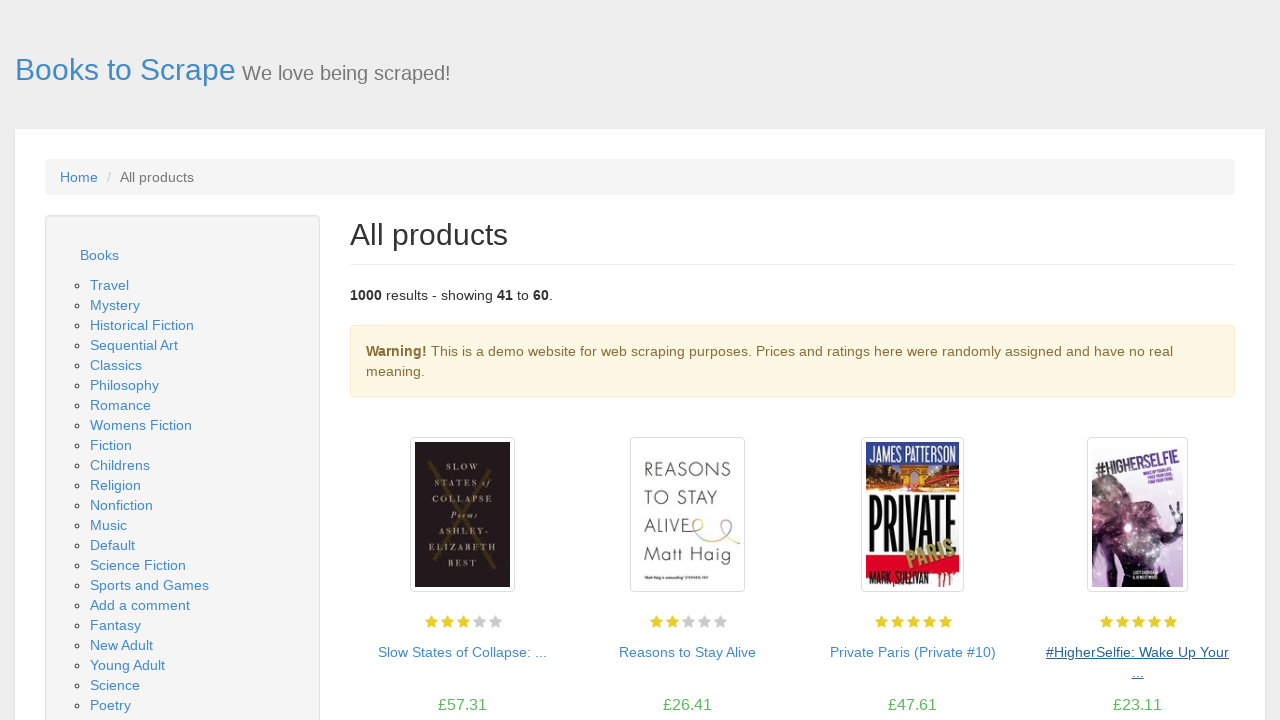

Waited for next page to load
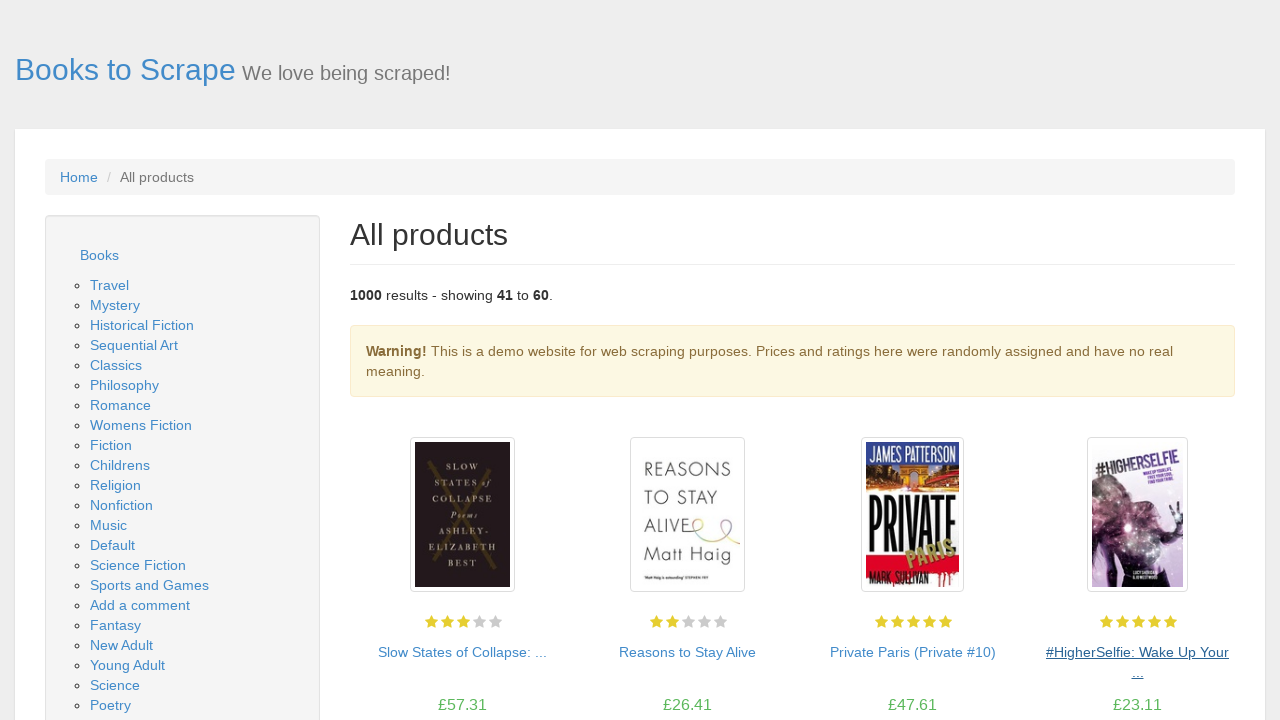

Waited for book product listings to load
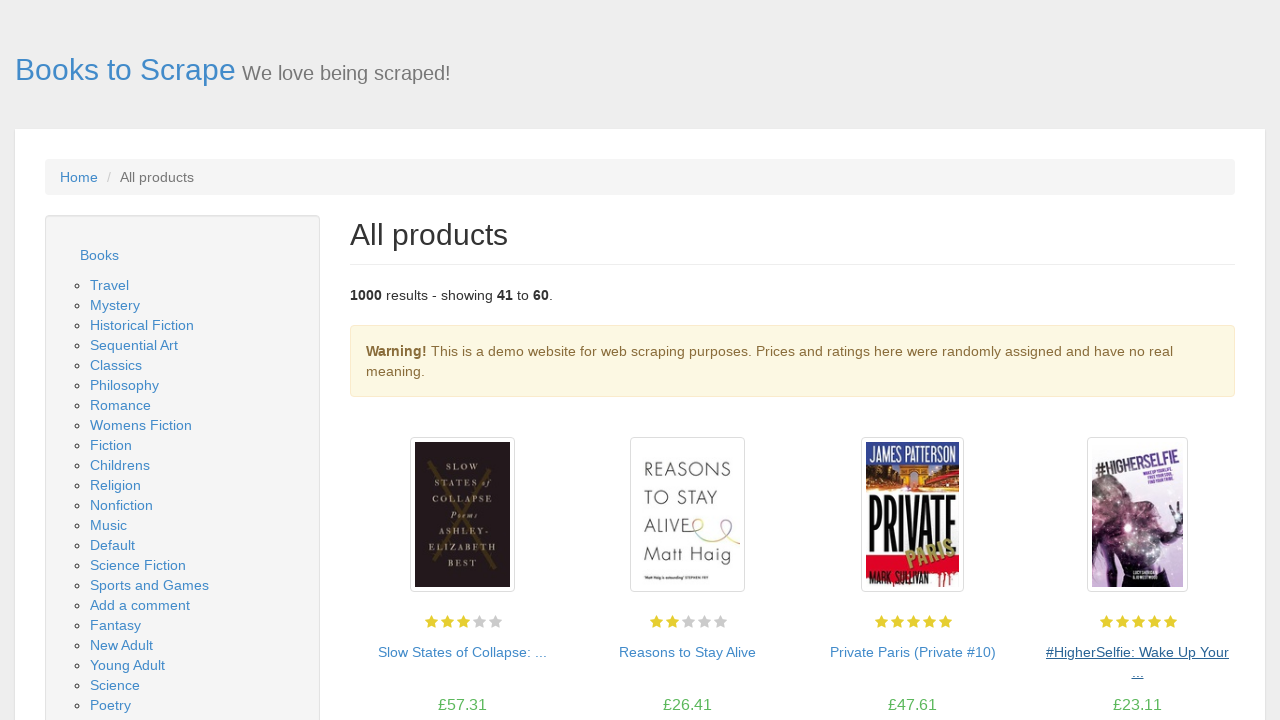

Clicked next button to navigate to page 4 at (1206, 654) on li.next > a
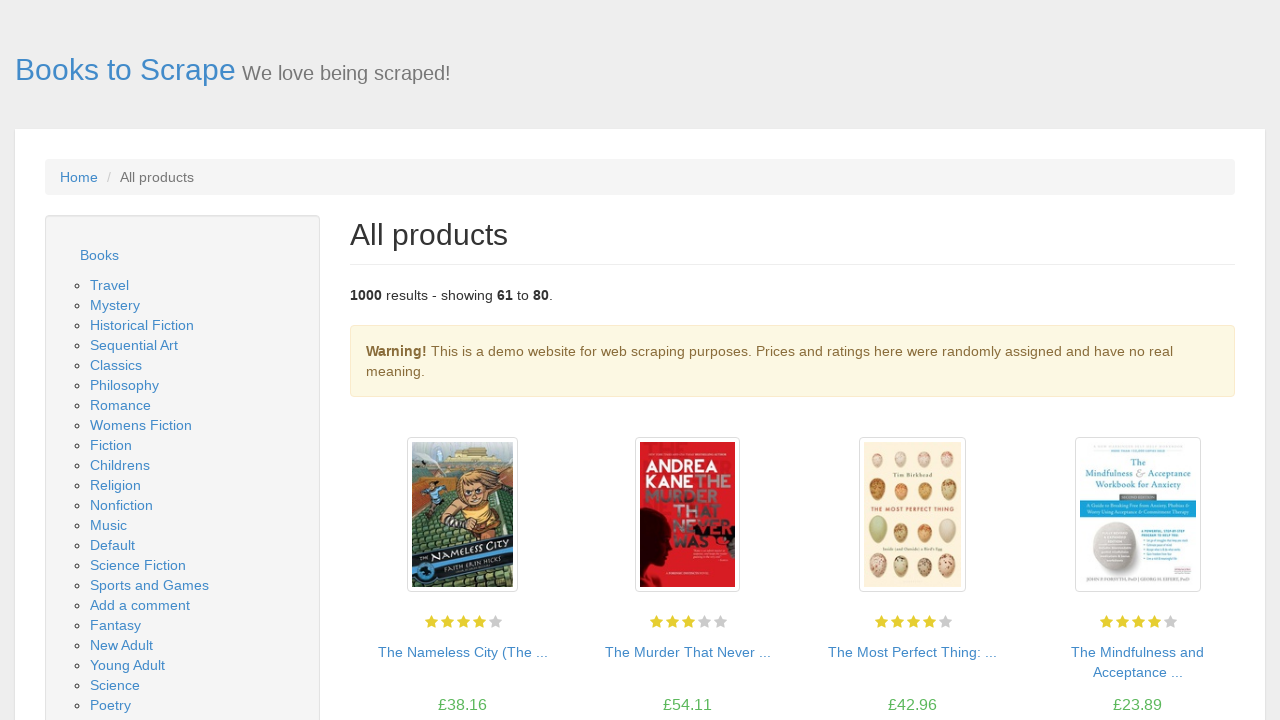

Waited for next page to load
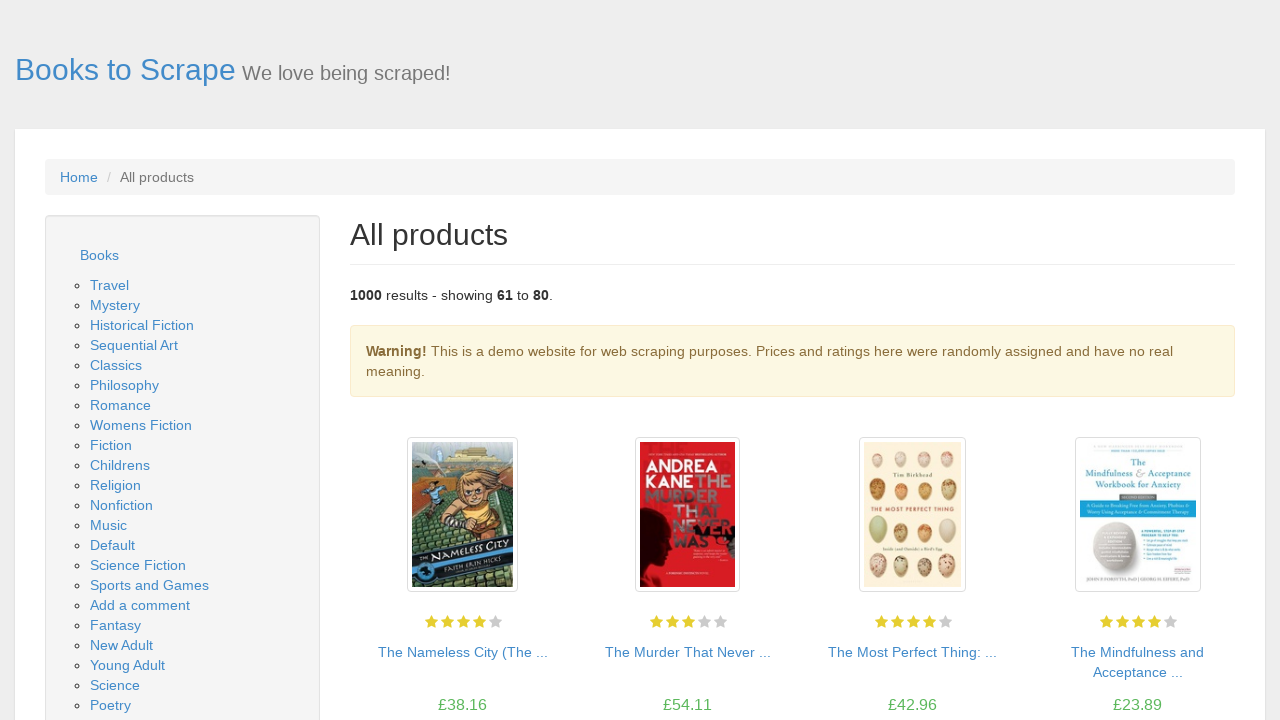

Waited for book product listings to load
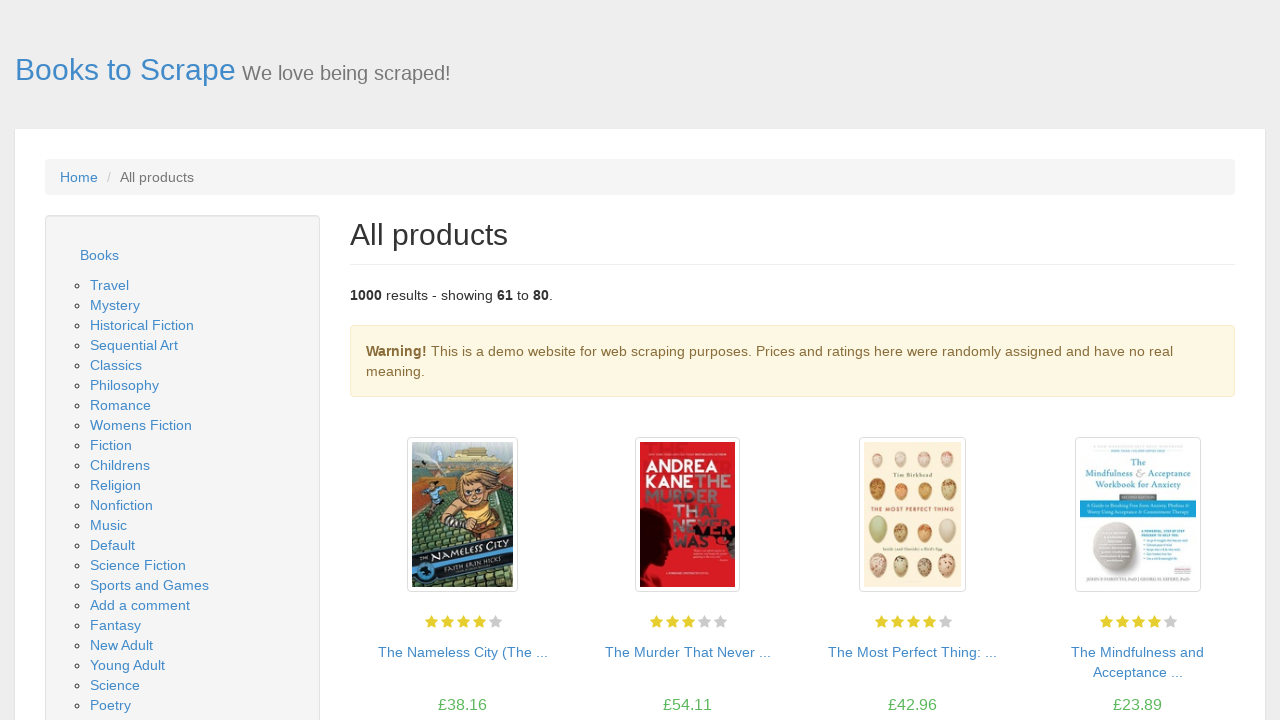

Clicked next button to navigate to page 5 at (1206, 654) on li.next > a
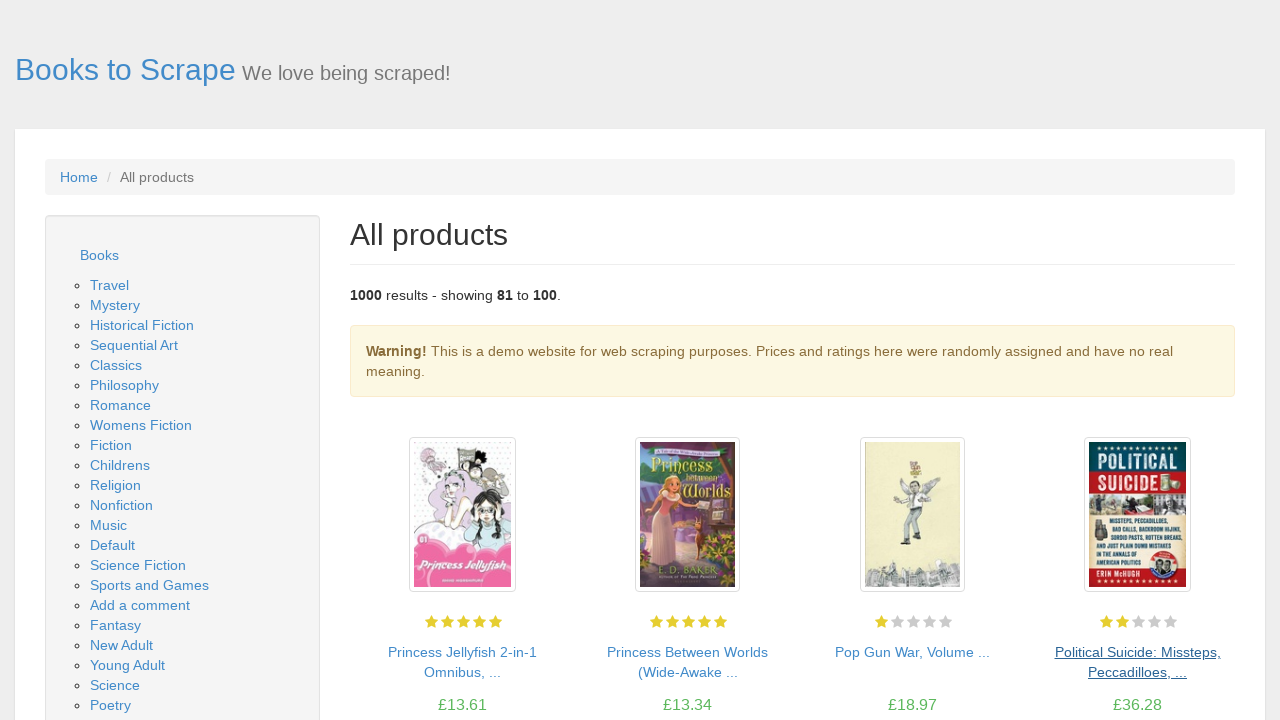

Waited for next page to load
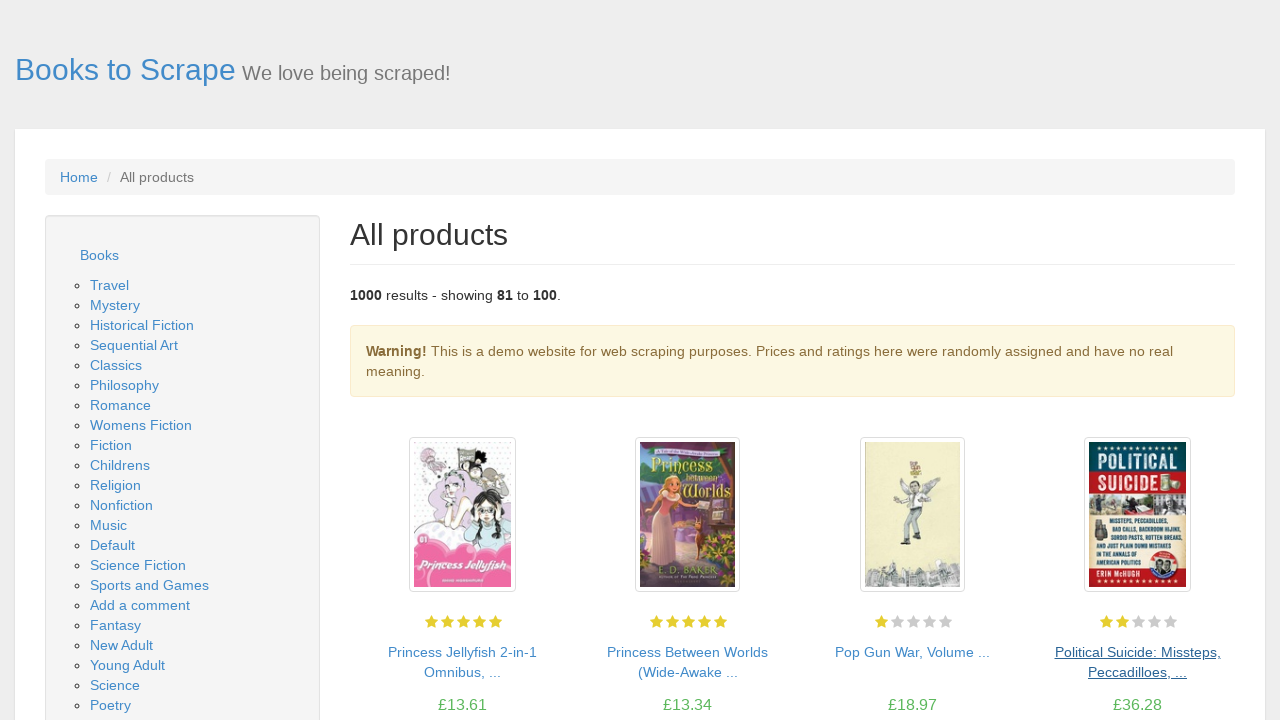

Waited for book product listings to load
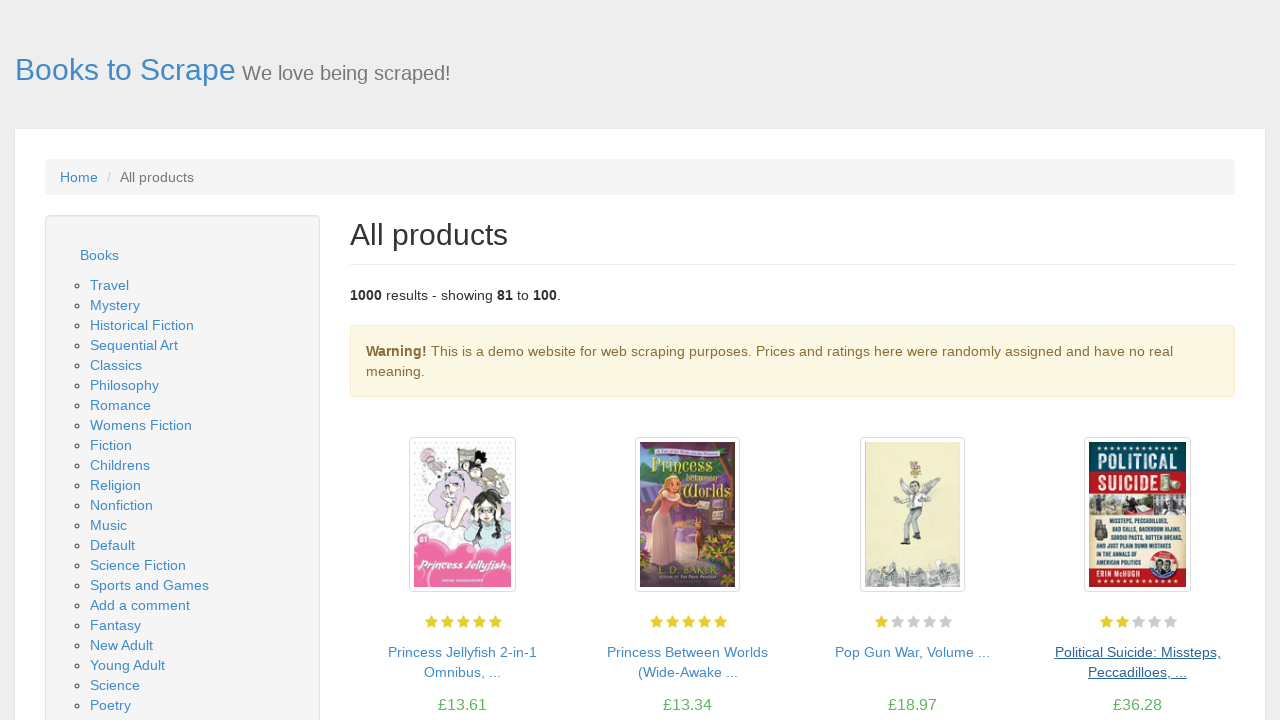

Clicked next button to navigate to page 6 at (1206, 654) on li.next > a
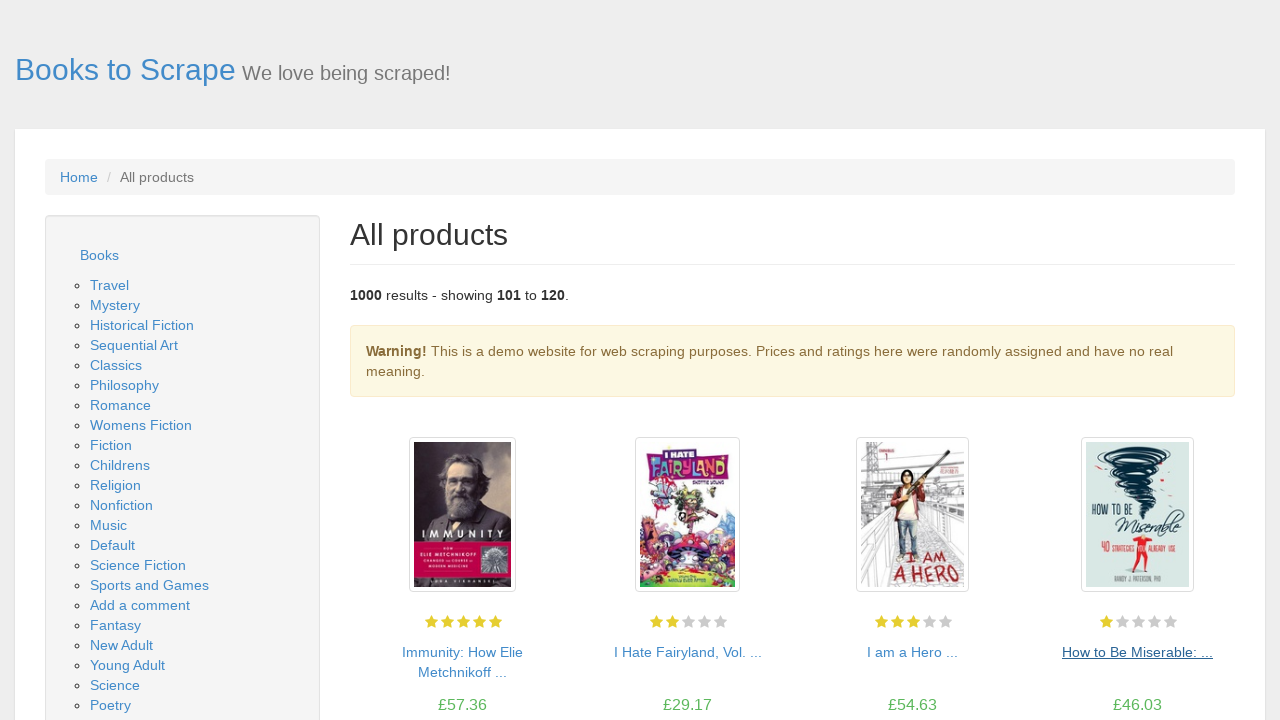

Waited for next page to load
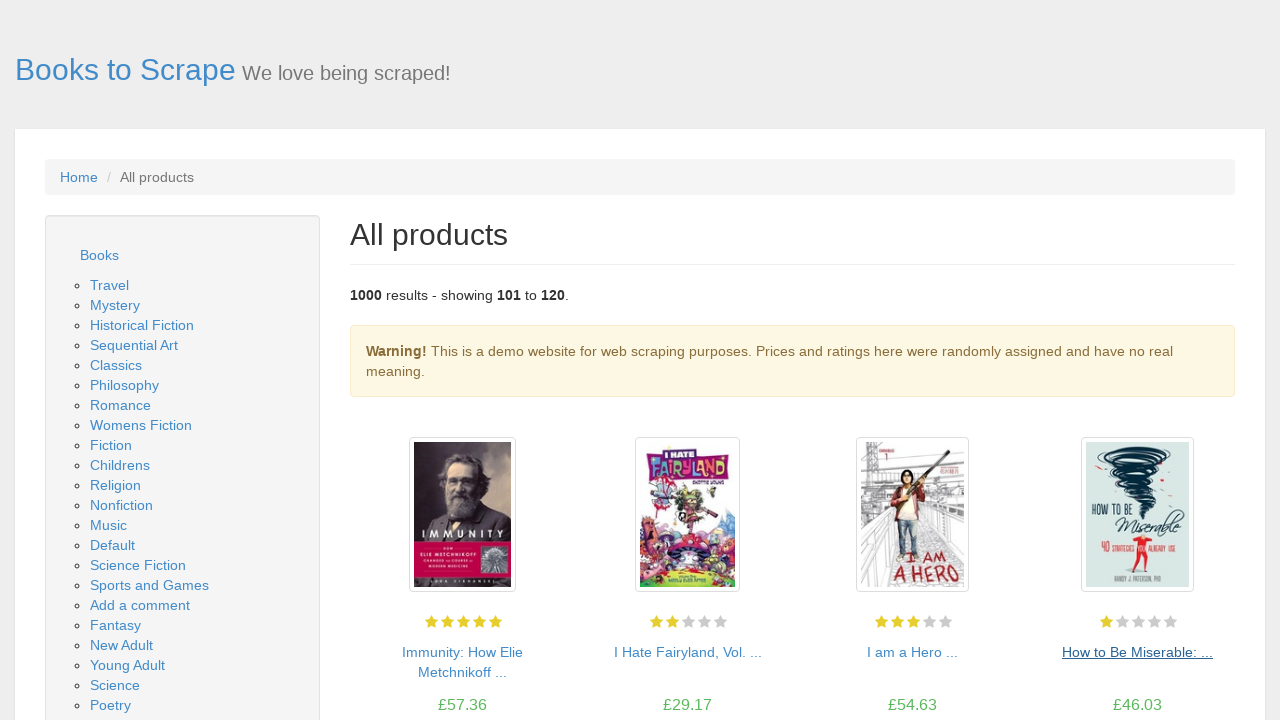

Waited for book product listings to load
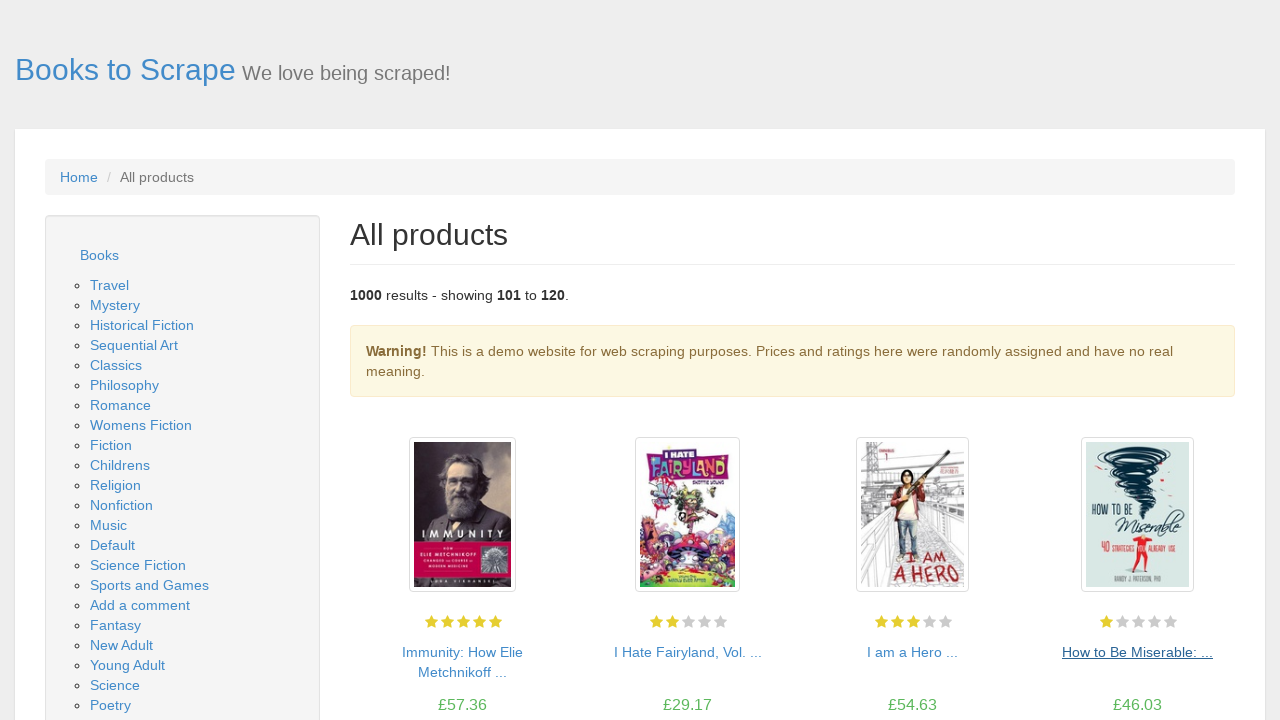

Clicked next button to navigate to page 7 at (1206, 654) on li.next > a
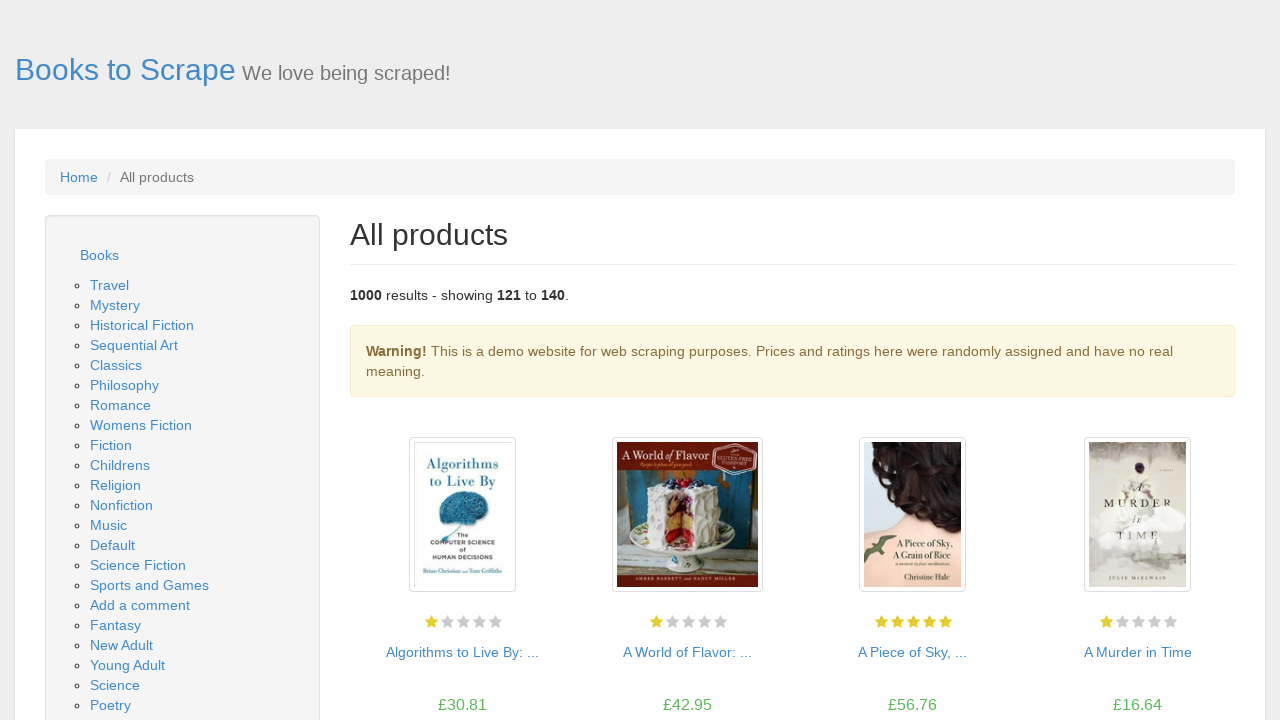

Waited for next page to load
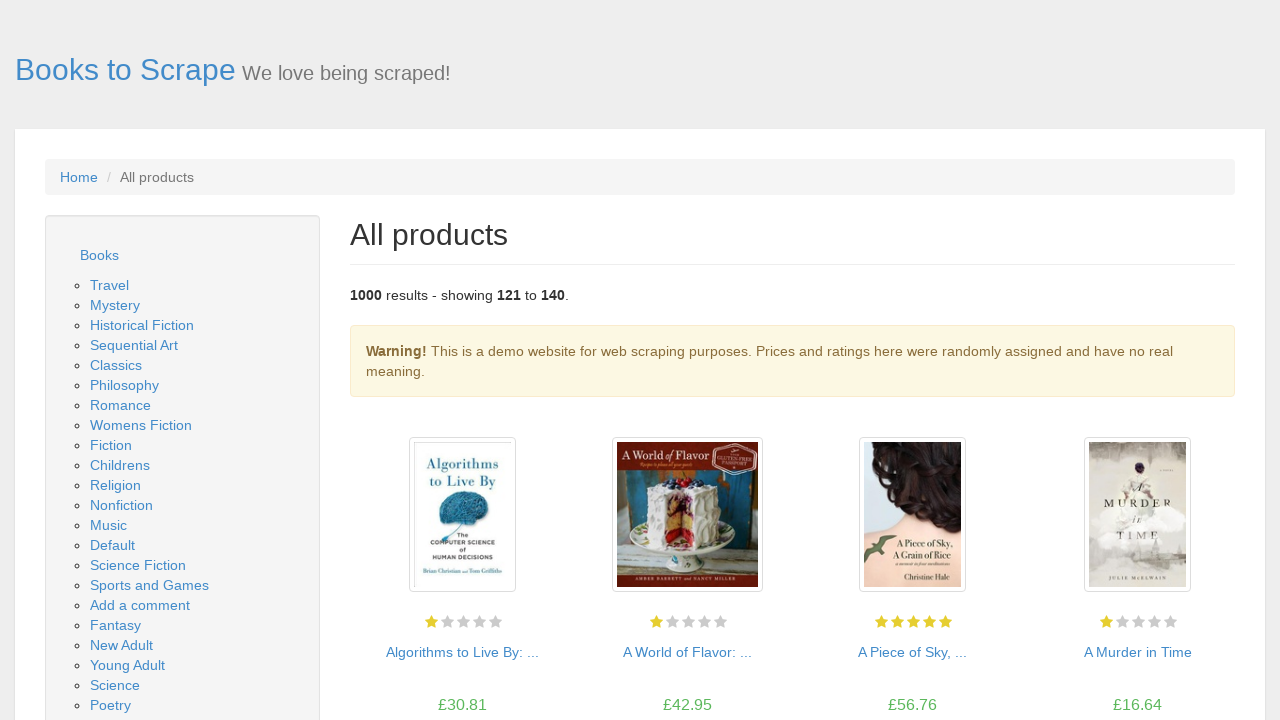

Waited for book product listings to load
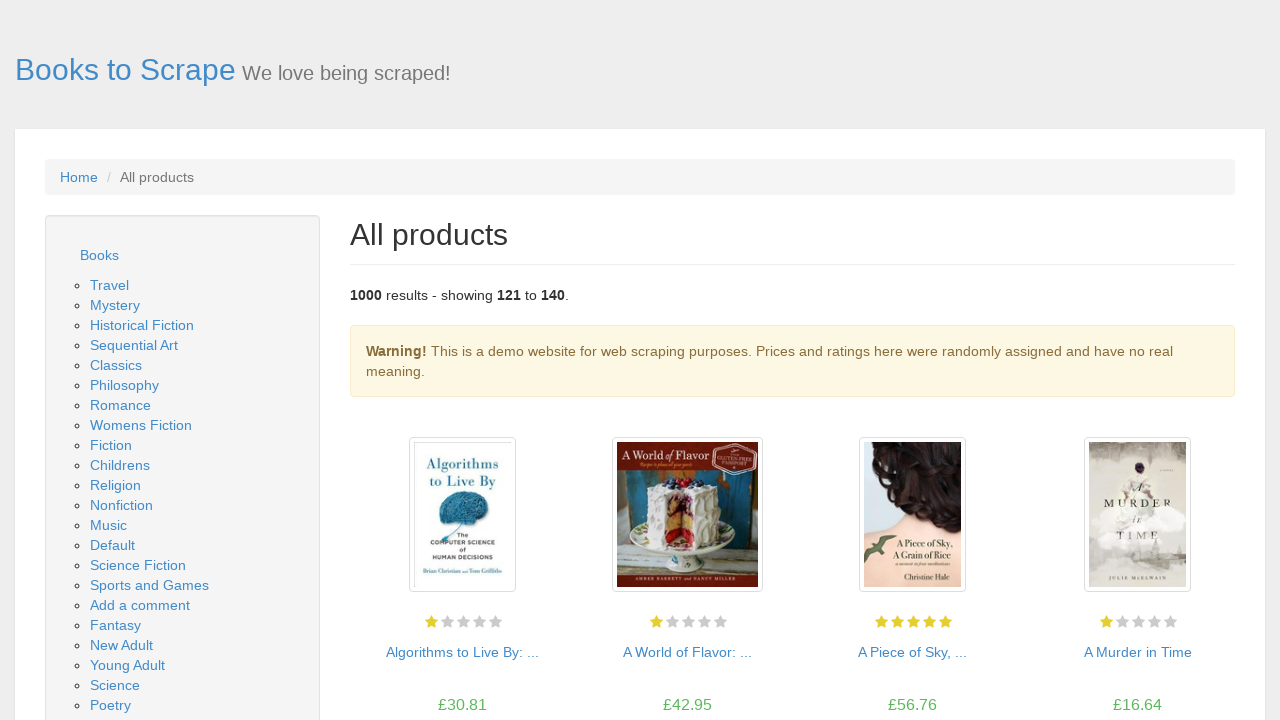

Clicked next button to navigate to page 8 at (1206, 654) on li.next > a
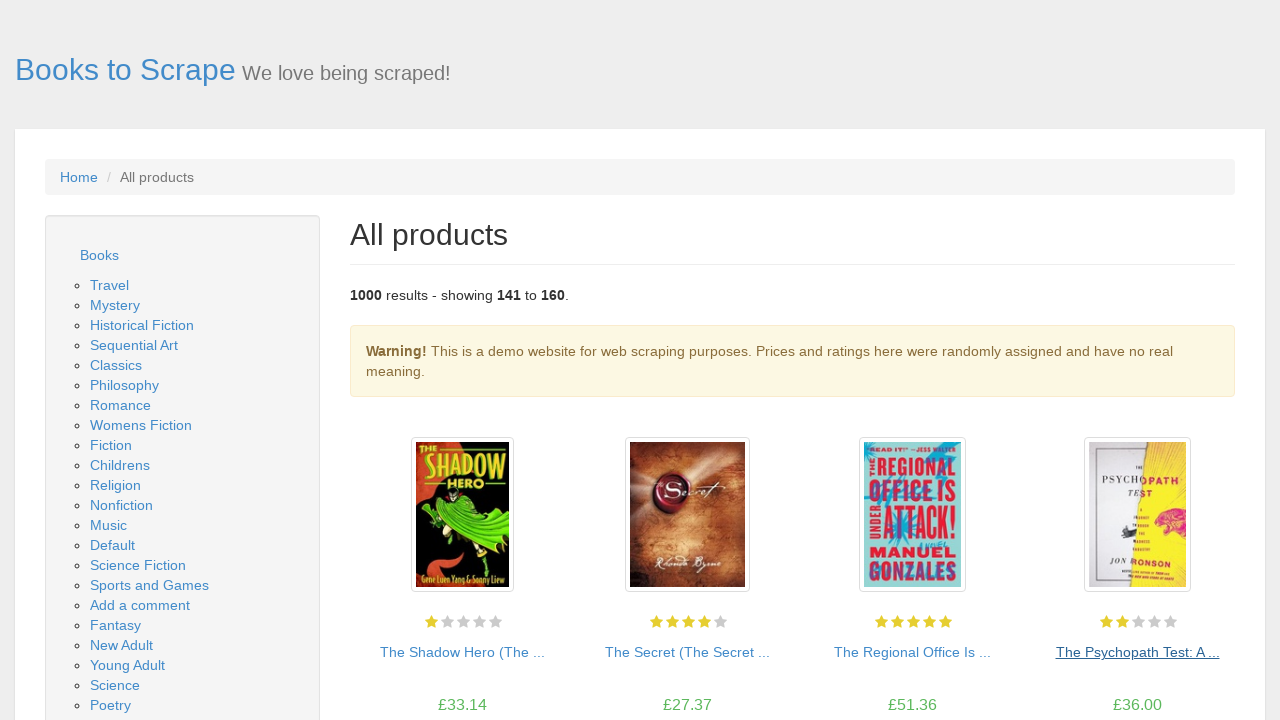

Waited for next page to load
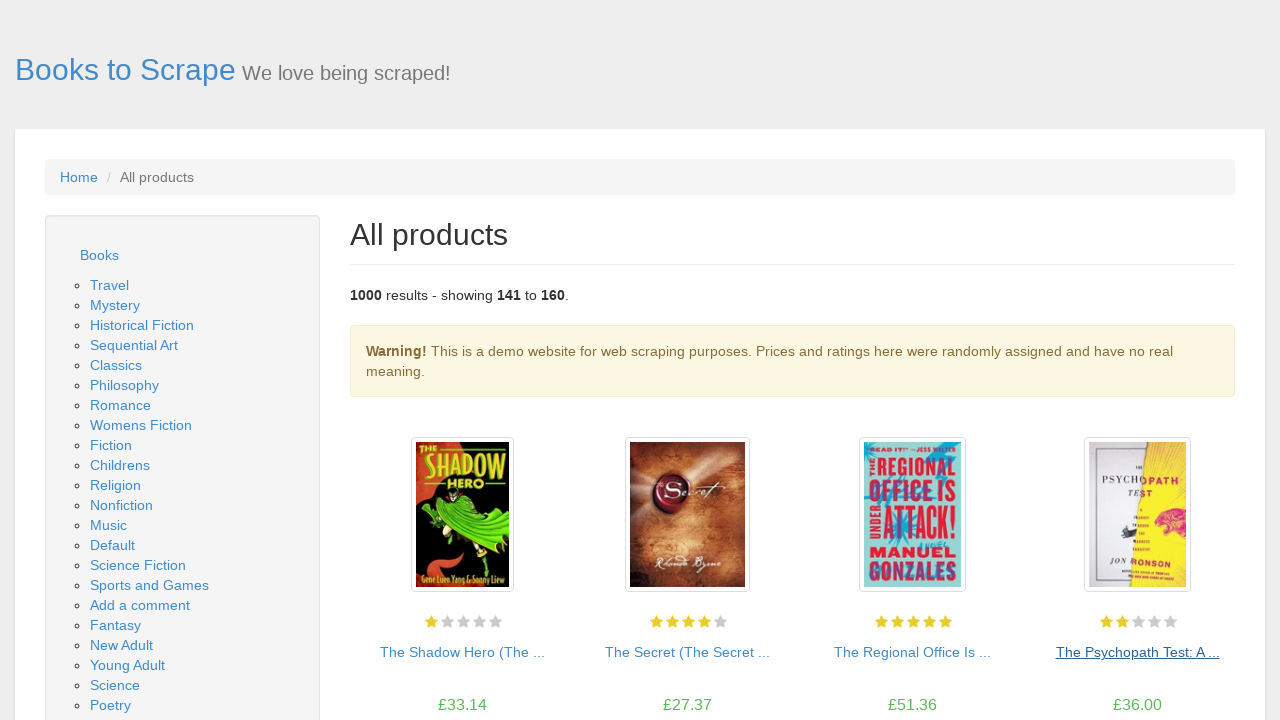

Waited for book product listings to load
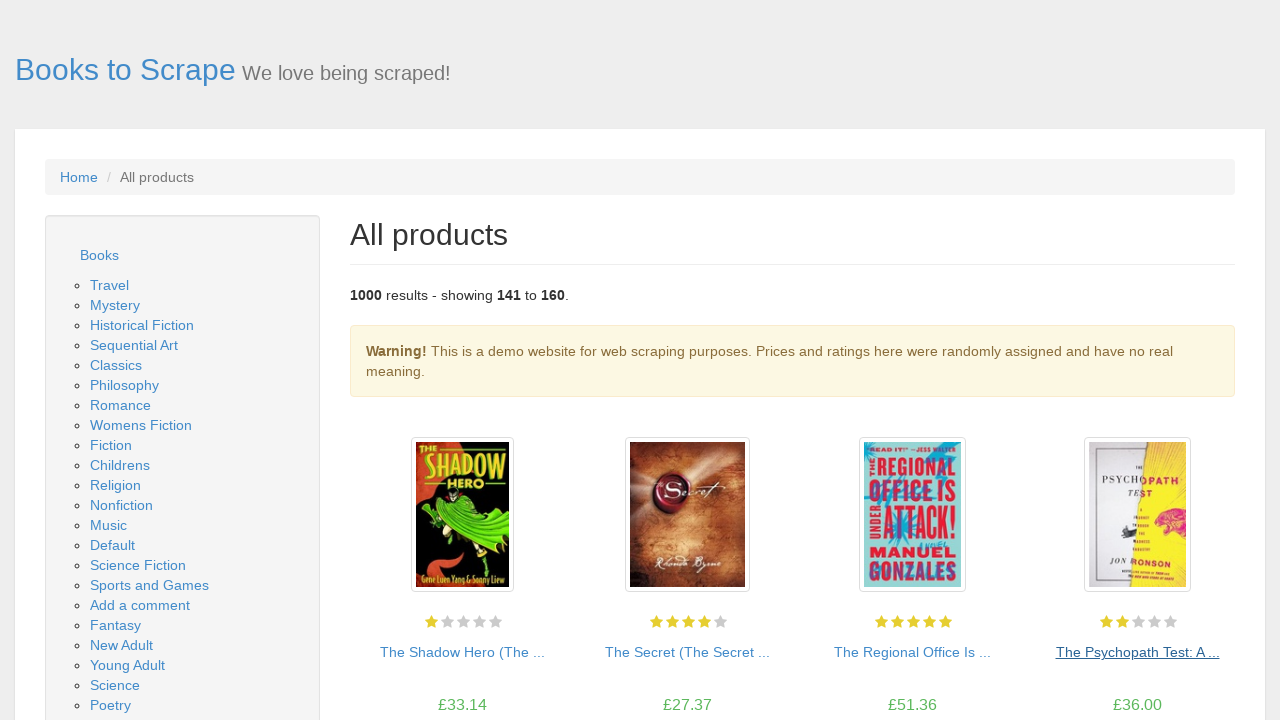

Clicked next button to navigate to page 9 at (1206, 654) on li.next > a
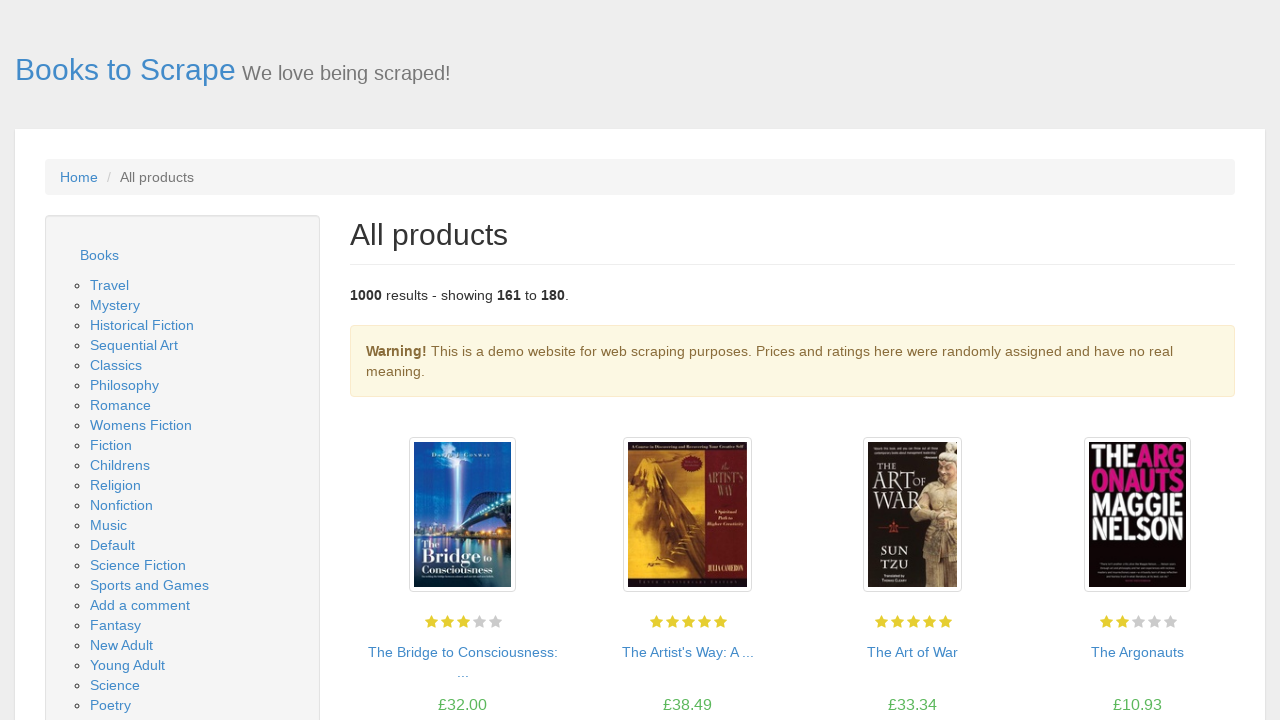

Waited for next page to load
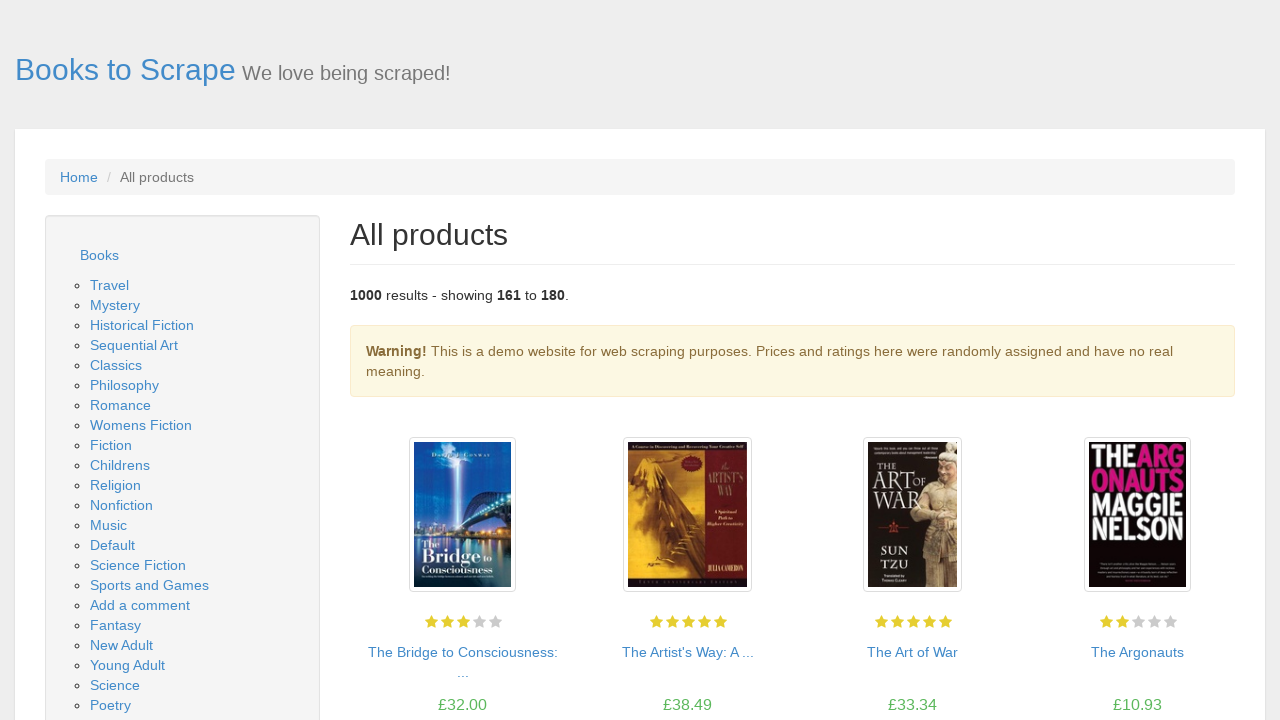

Waited for book product listings to load
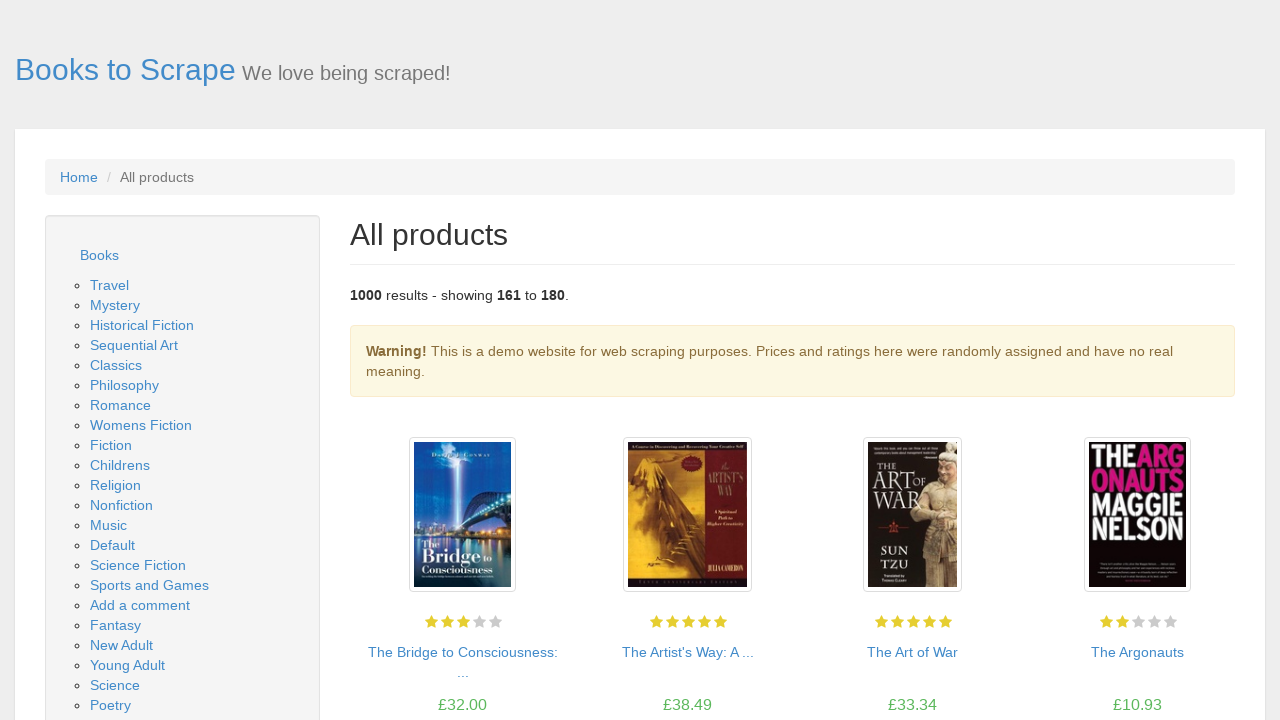

Clicked next button to navigate to page 10 at (1206, 654) on li.next > a
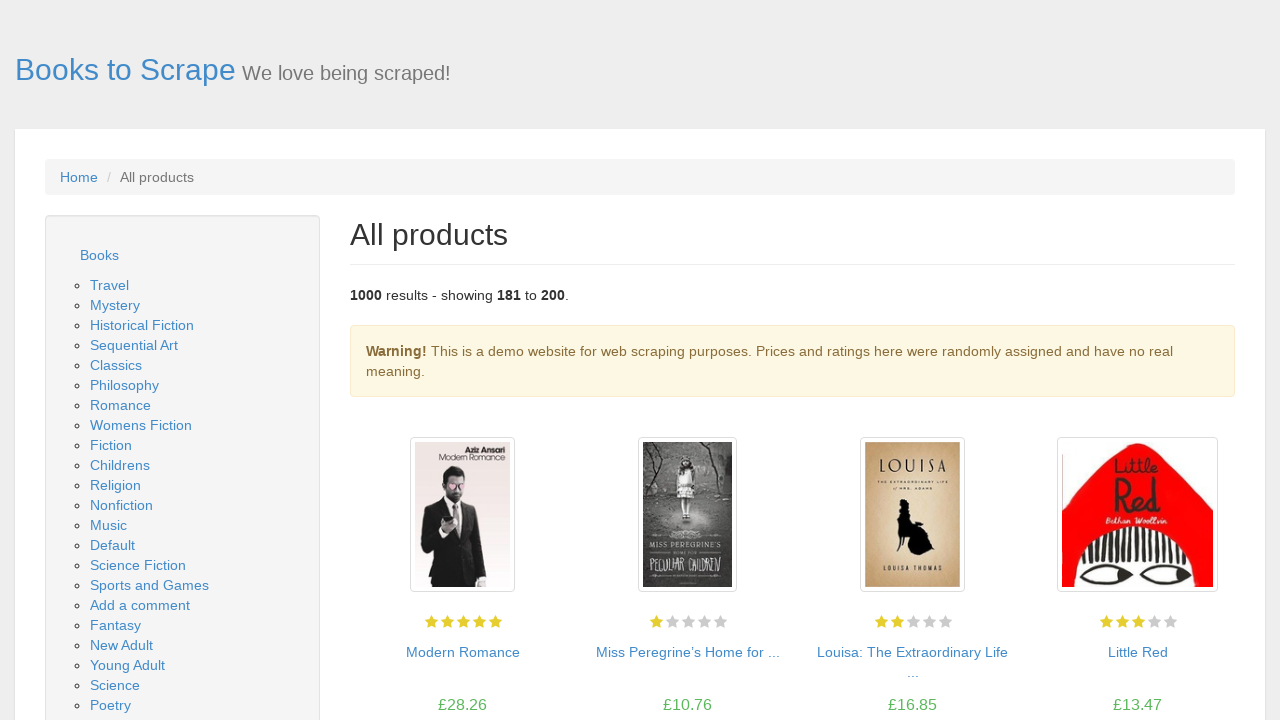

Waited for next page to load
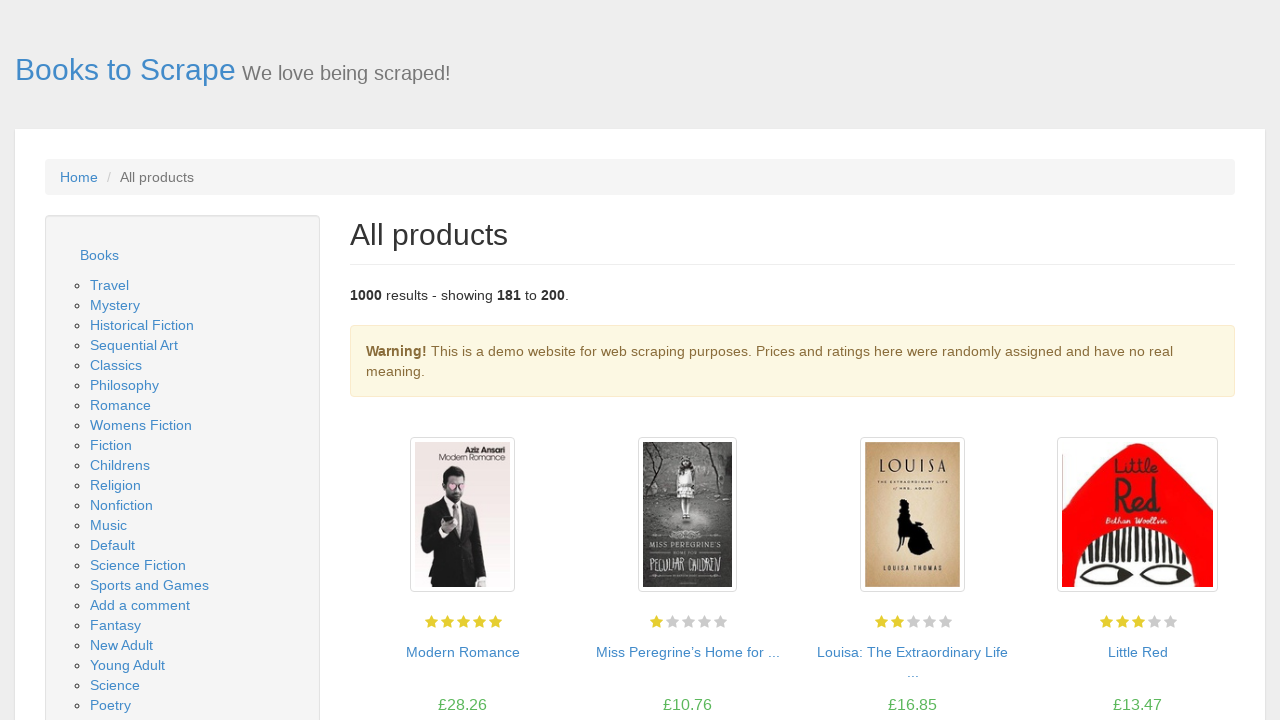

Waited for book product listings to load
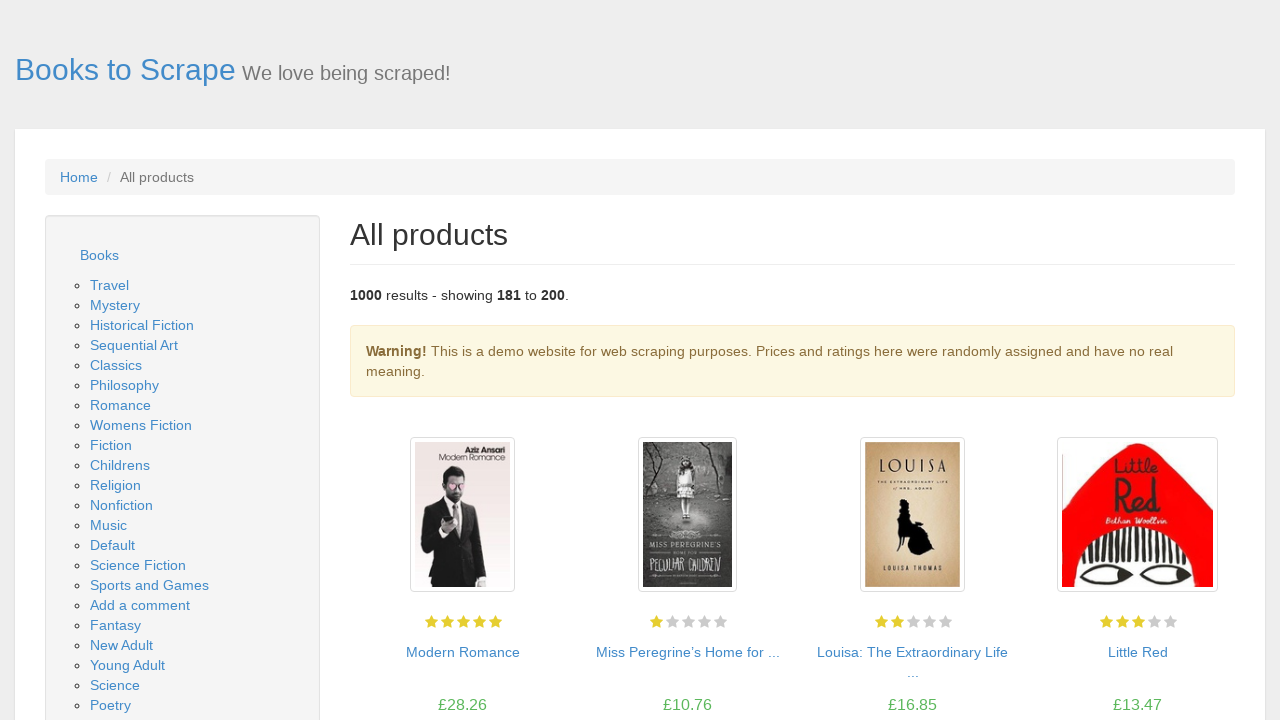

Clicked next button to navigate to page 11 at (1206, 654) on li.next > a
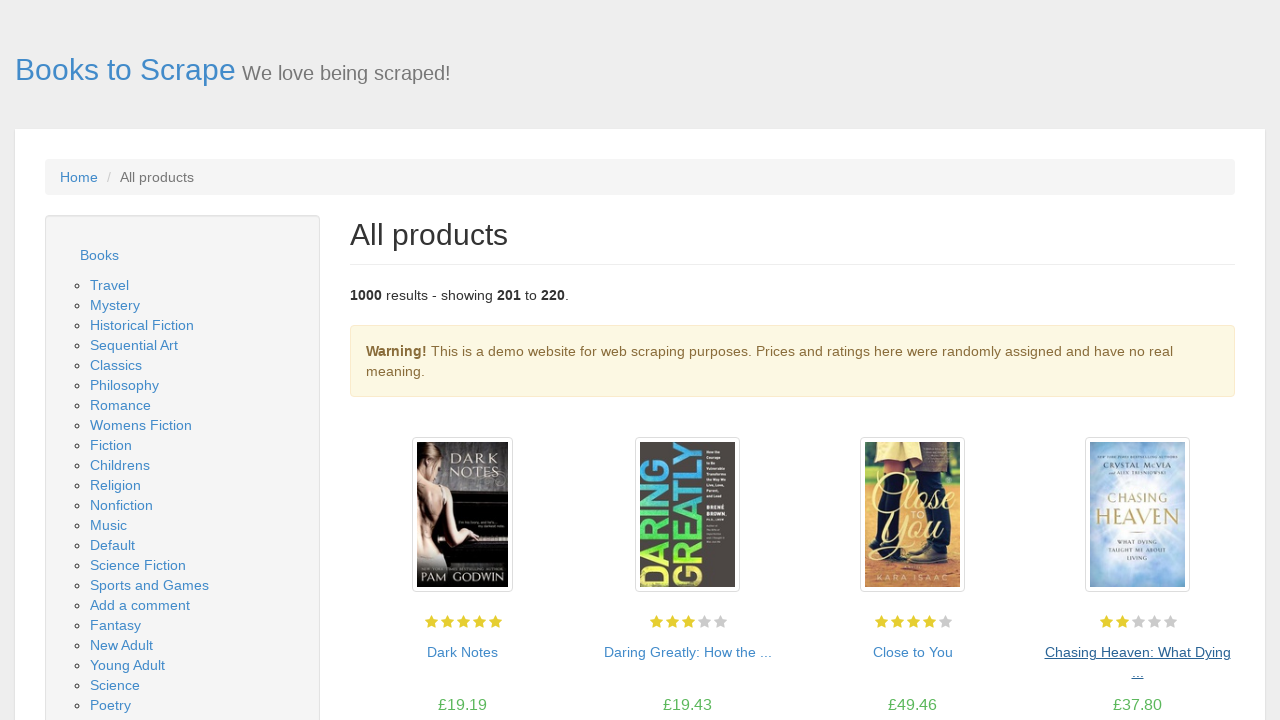

Waited for next page to load
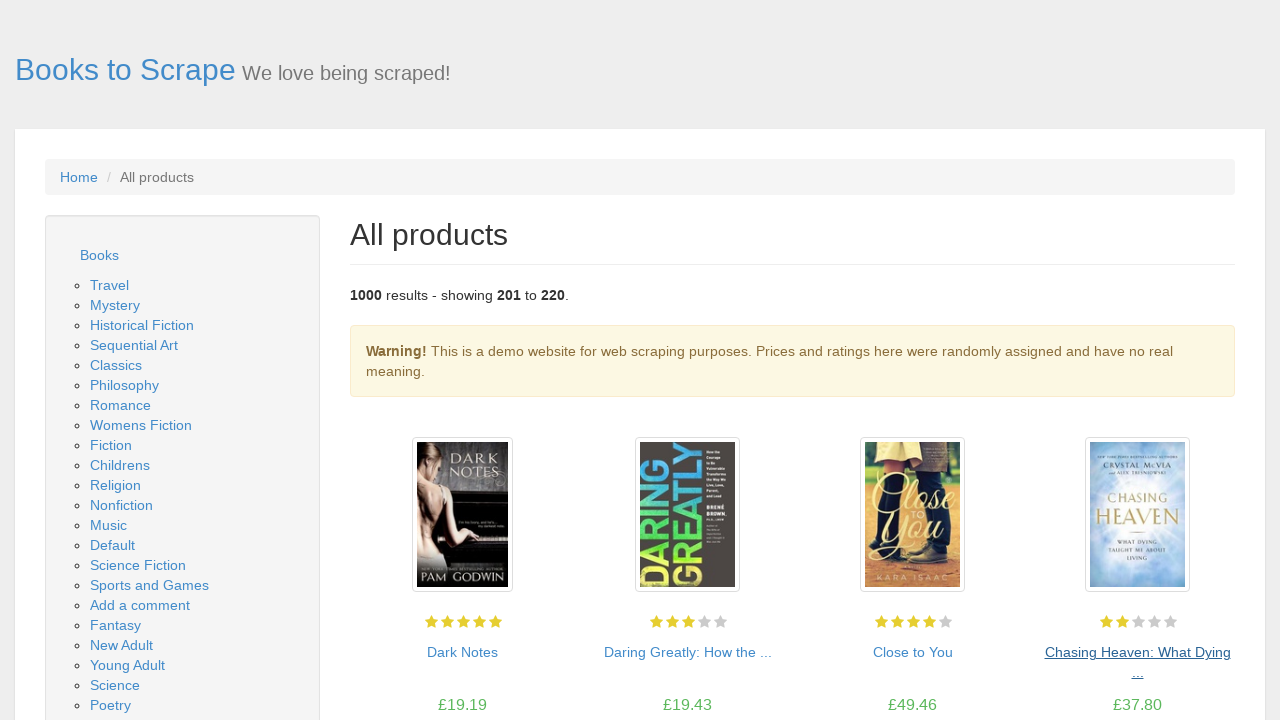

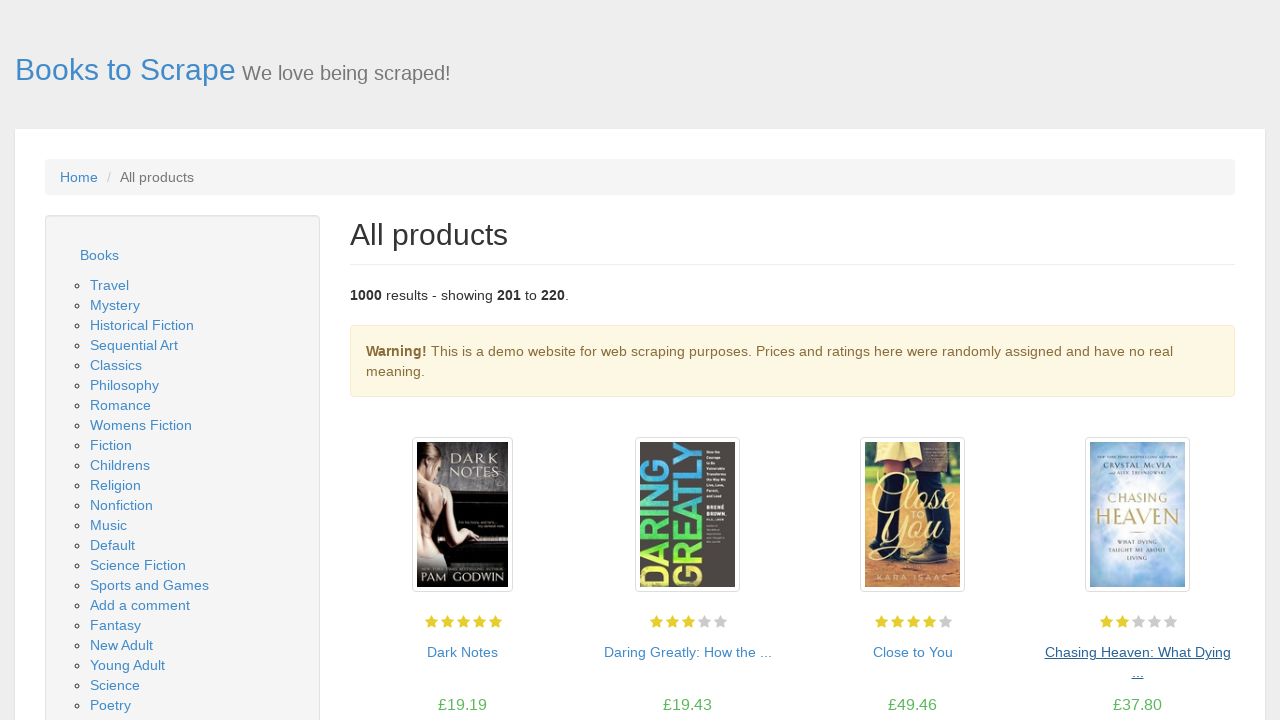